Tests window handle functionality by clicking on the "OrangeHRM, Inc" link which opens a new browser window, demonstrating multi-window handling capabilities.

Starting URL: https://opensource-demo.orangehrmlive.com

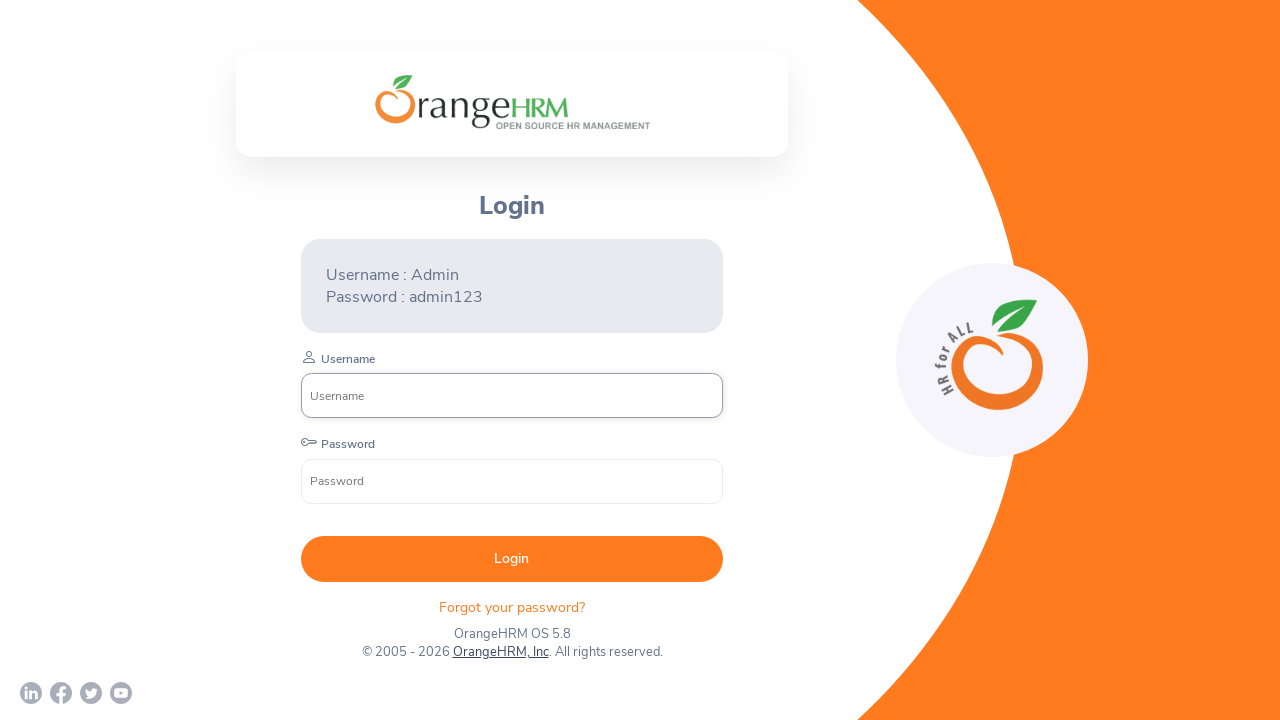

Waited for page to reach networkidle state
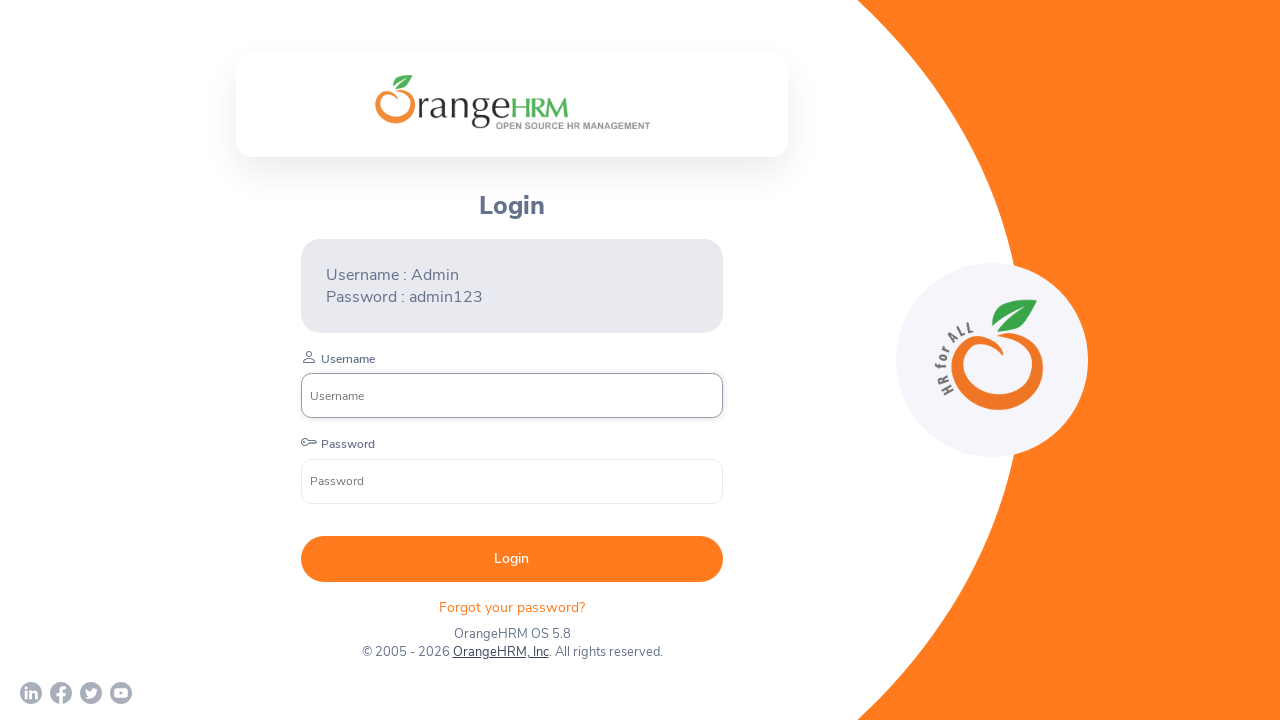

Clicked on 'OrangeHRM, Inc' link to open new window at (500, 652) on xpath=//a[normalize-space()='OrangeHRM, Inc']
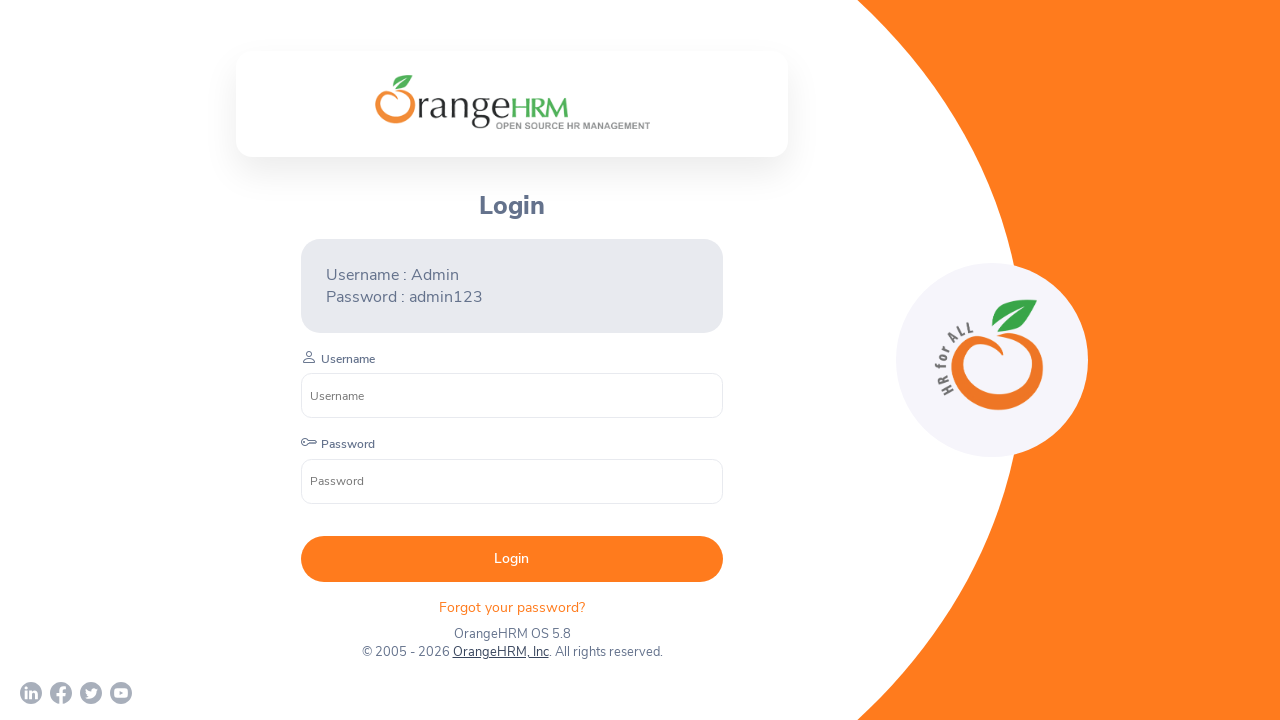

Captured new browser window/page instance
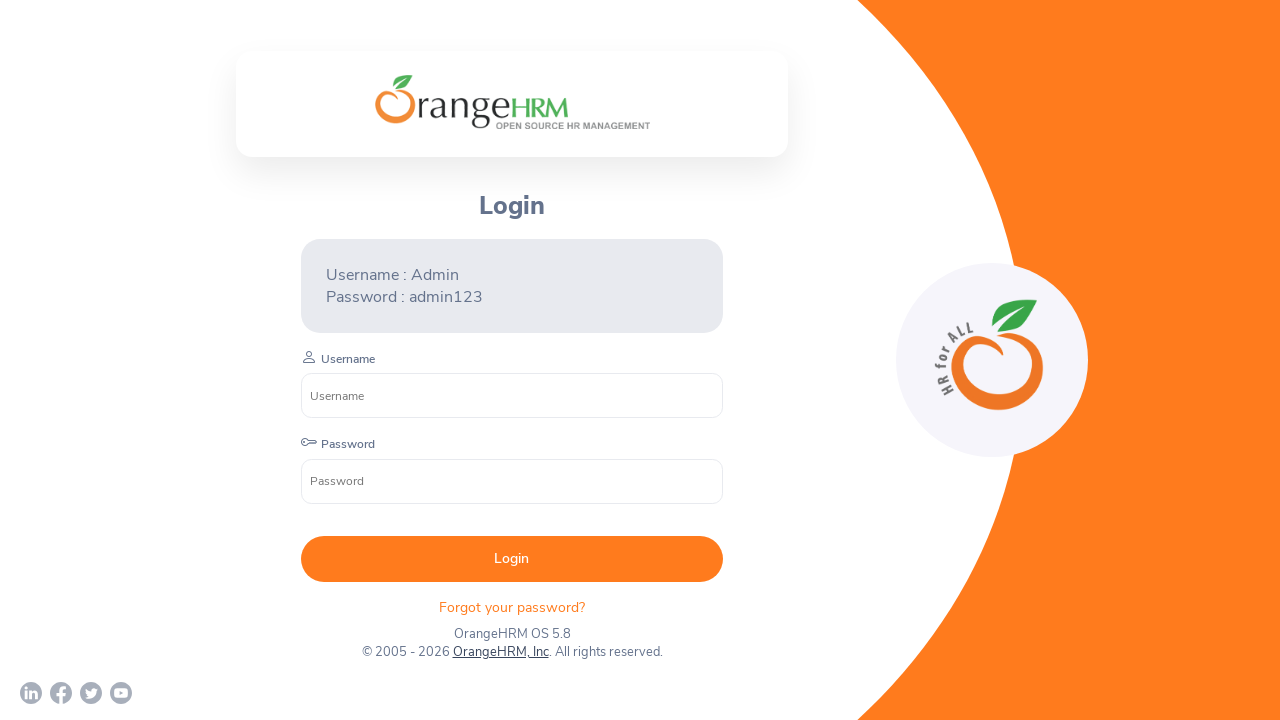

Waited for new page to reach load state
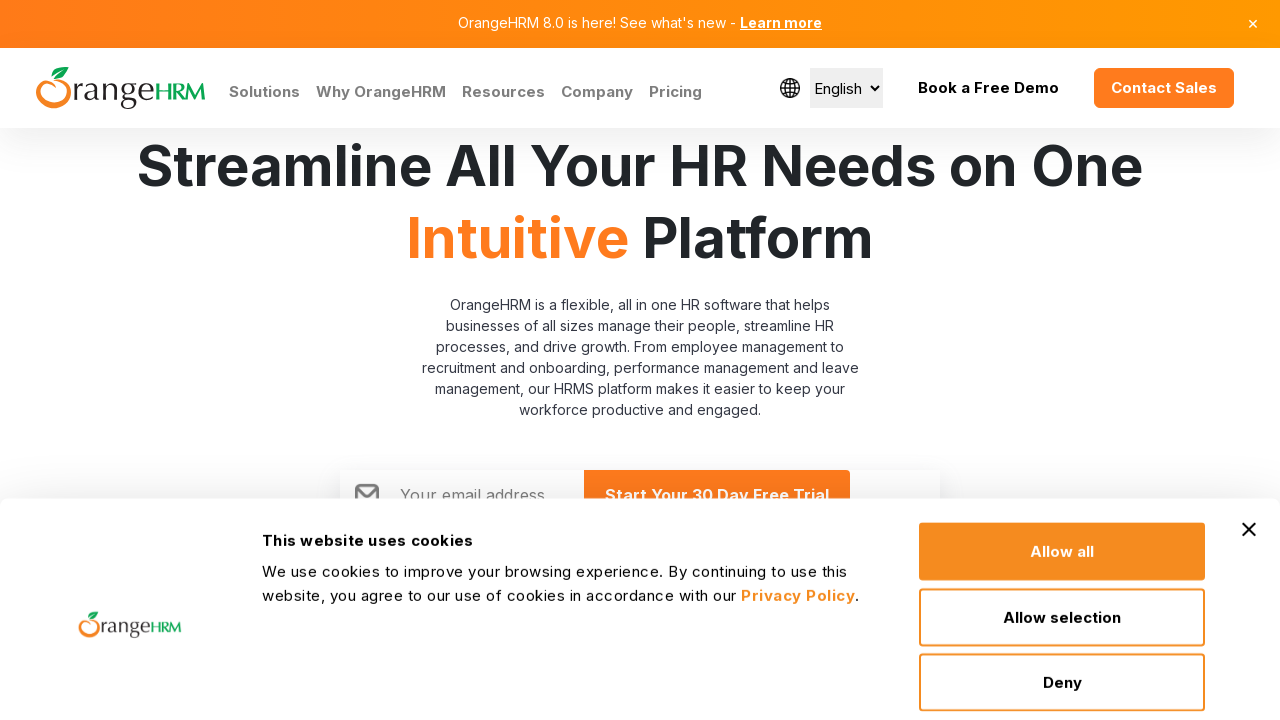

Logged window URLs - Original: https://opensource-demo.orangehrmlive.com/web/index.php/auth/login, New: https://www.orangehrm.com/
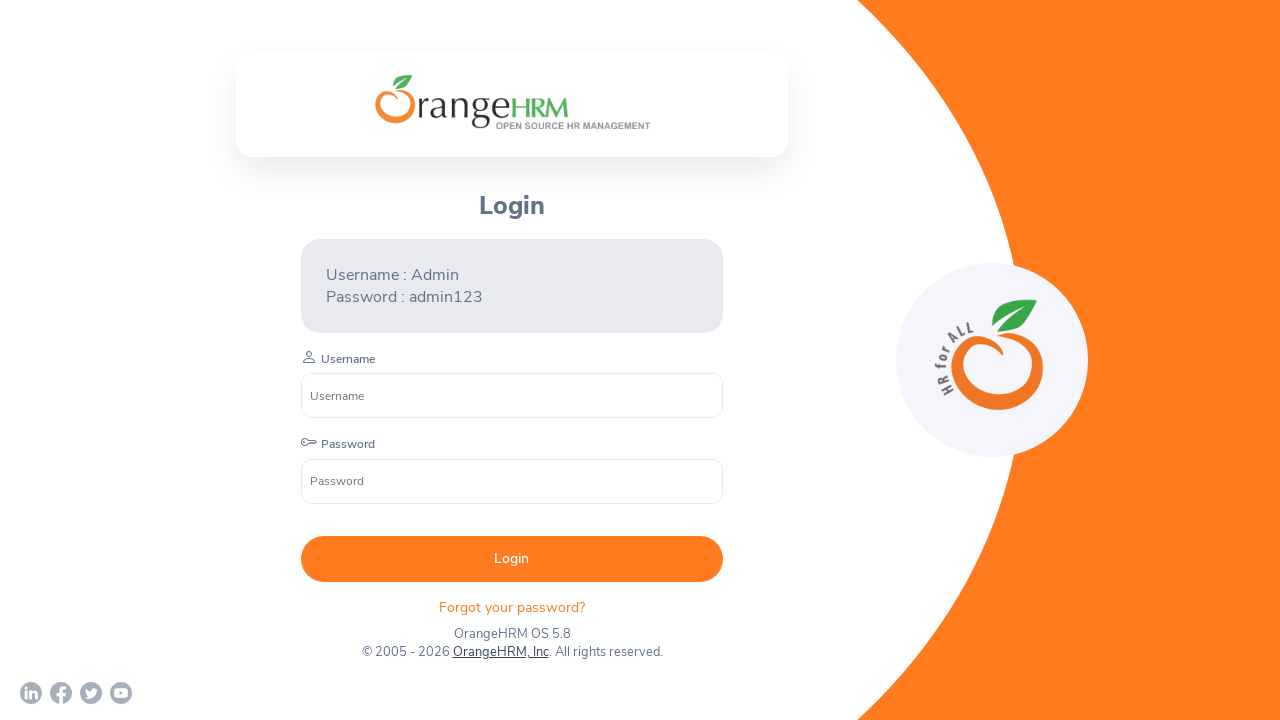

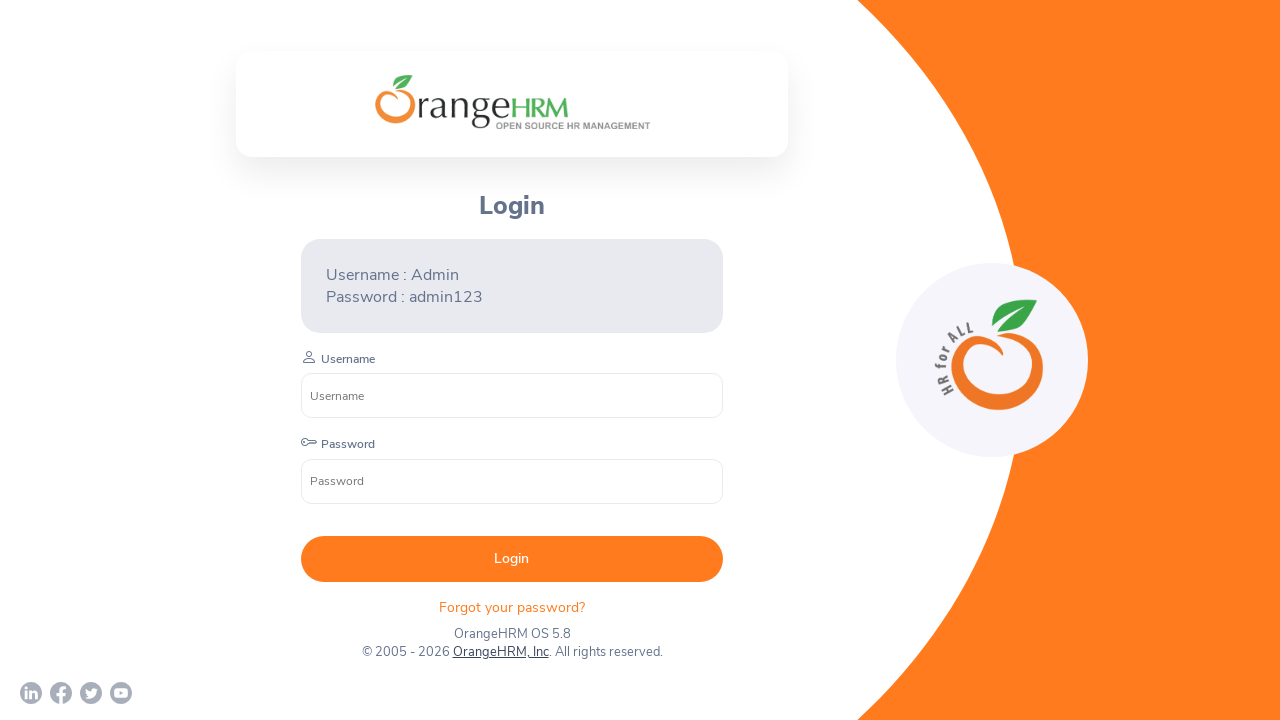